Tests basic browser navigation by visiting the Selenium website and then navigating to the QACart website

Starting URL: https://www.selenium.dev/

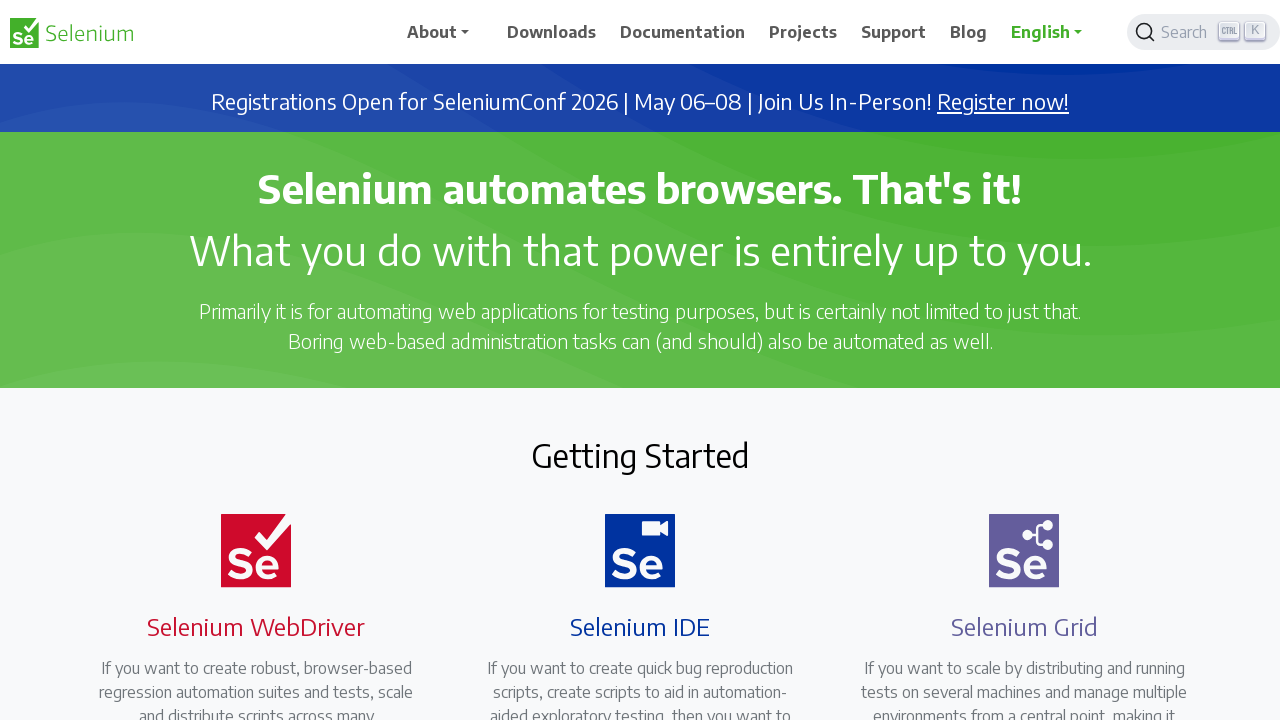

Navigated to Selenium website (https://www.selenium.dev/)
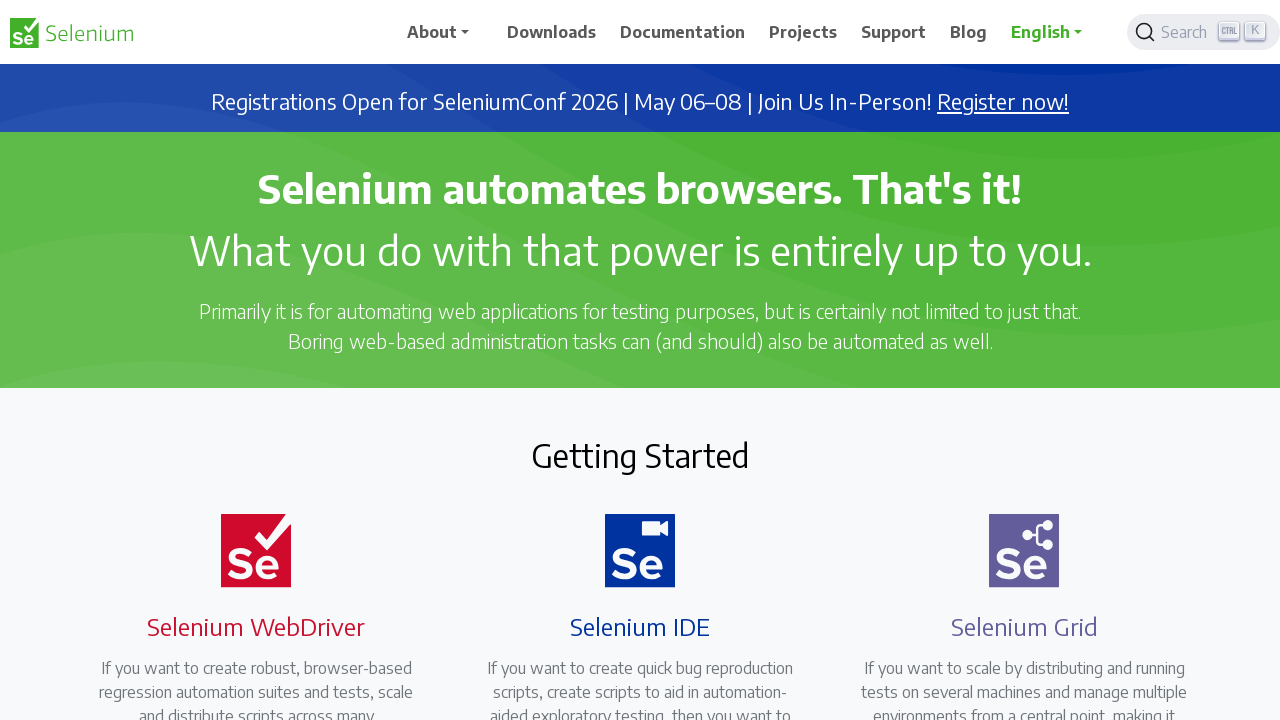

Navigated to QACart website (https://qacart.com/)
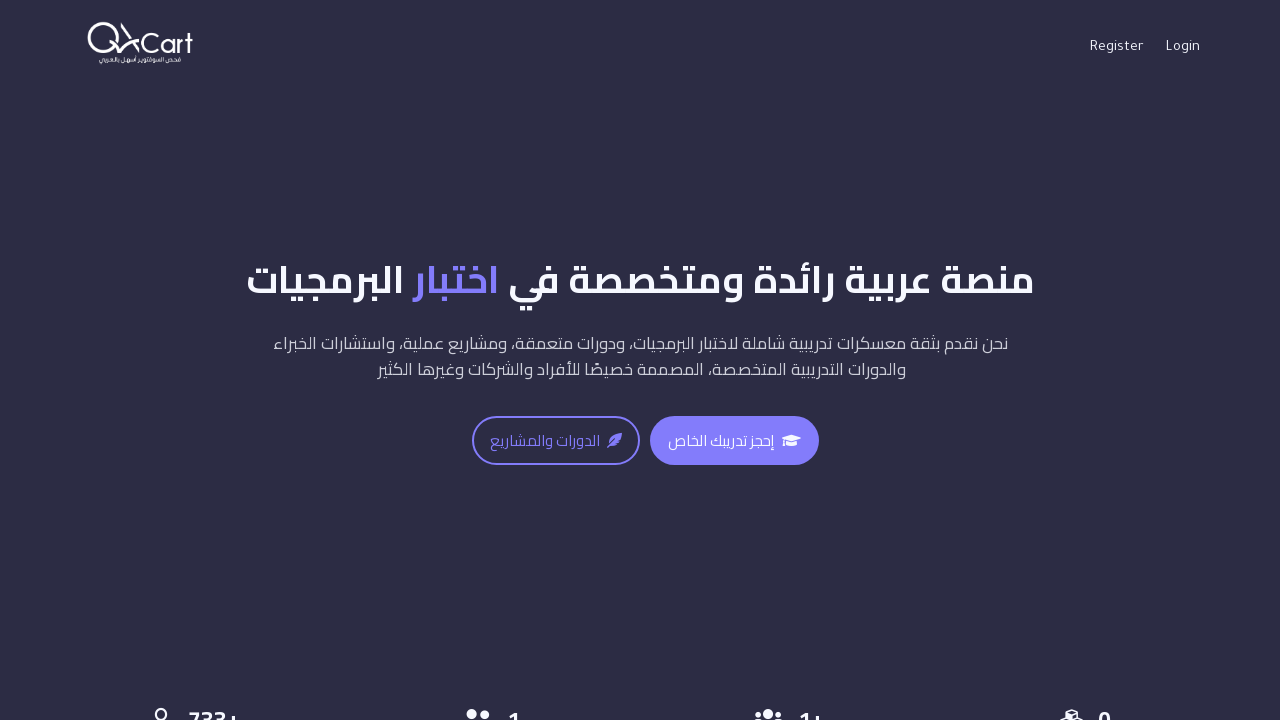

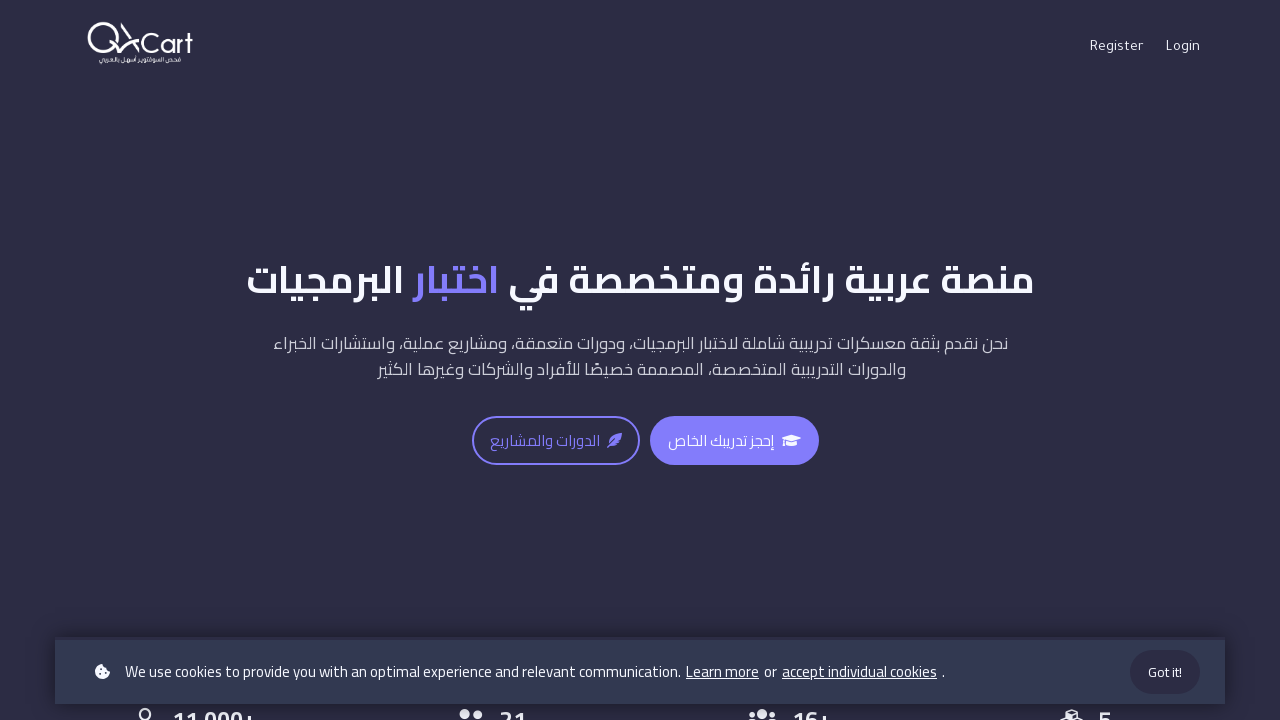